Navigates to a dropdown practice page on Rahul Shetty Academy website. This is a minimal test that only loads the page.

Starting URL: https://rahulshettyacademy.com/dropdownsPractise/

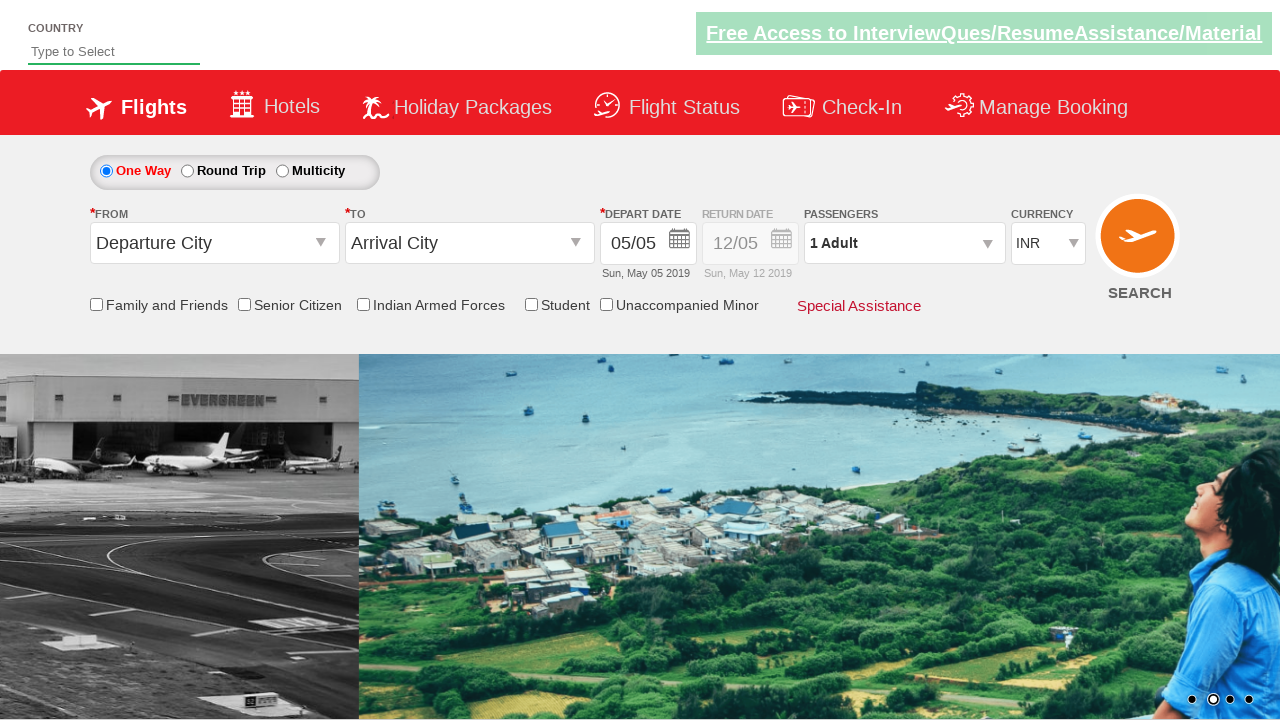

Waited for page to reach domcontentloaded state on dropdownsPractise
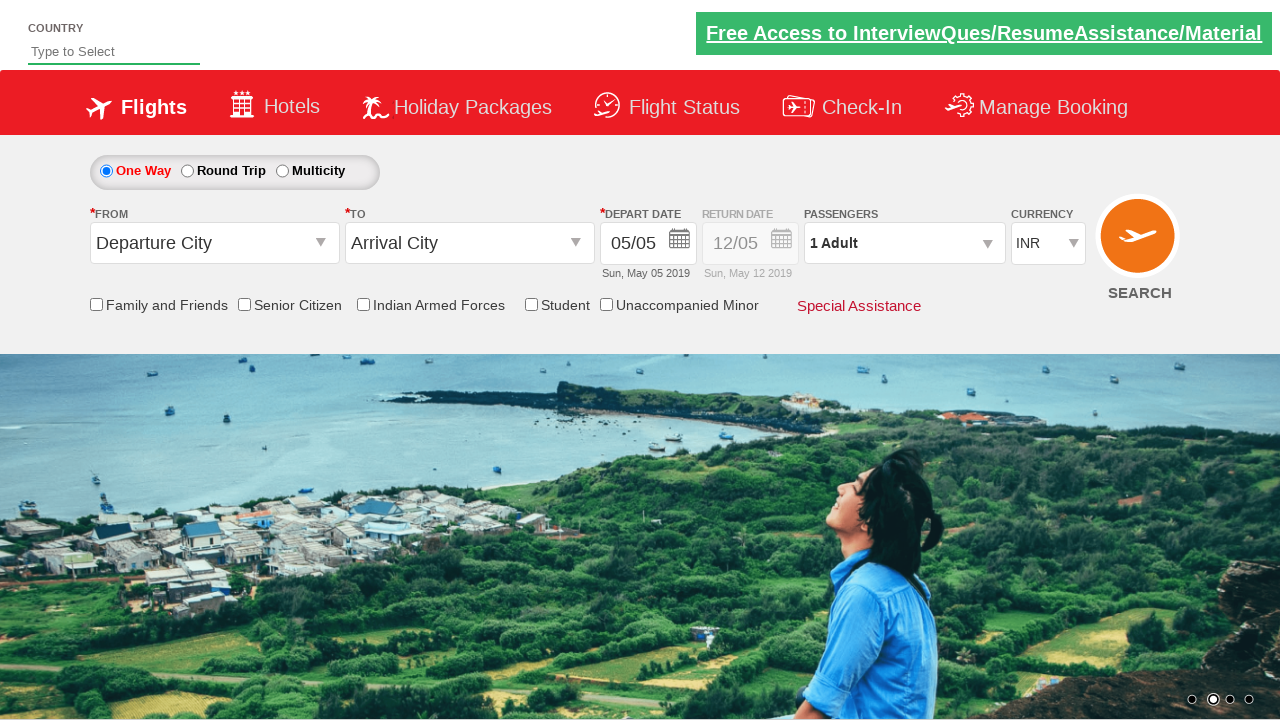

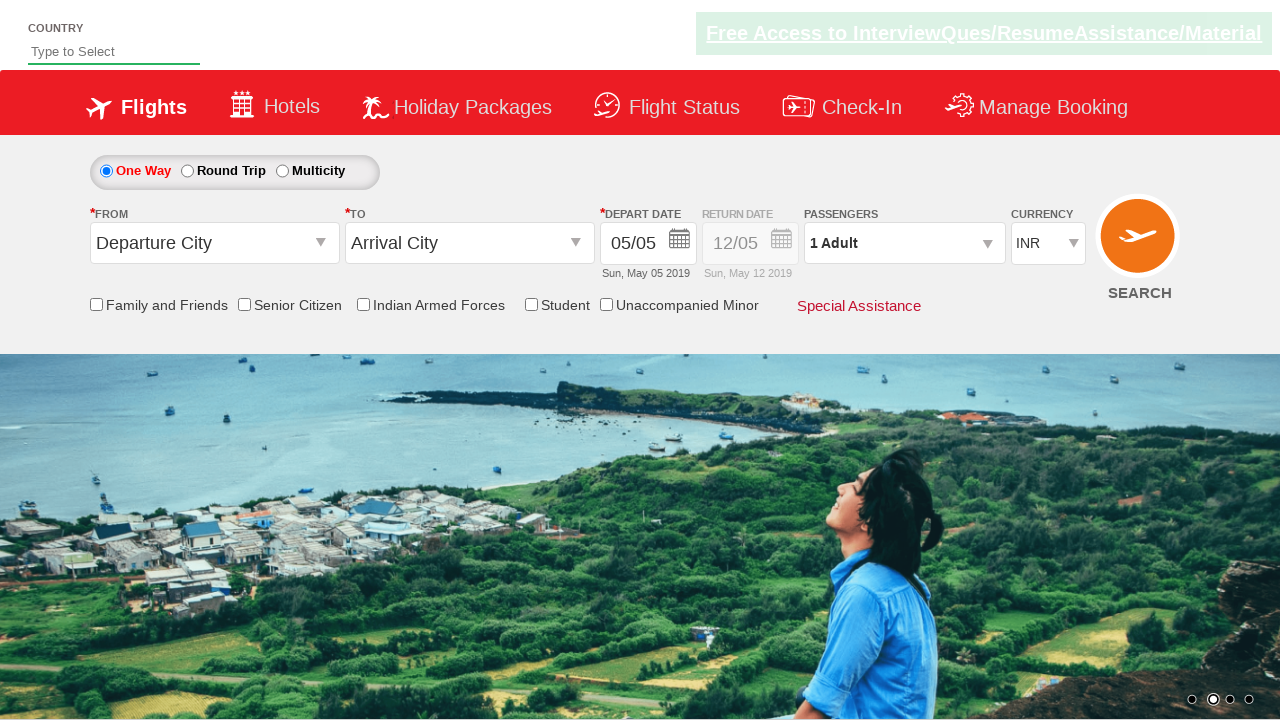